Tests that edits are saved when the input field loses focus (blur event)

Starting URL: https://demo.playwright.dev/todomvc

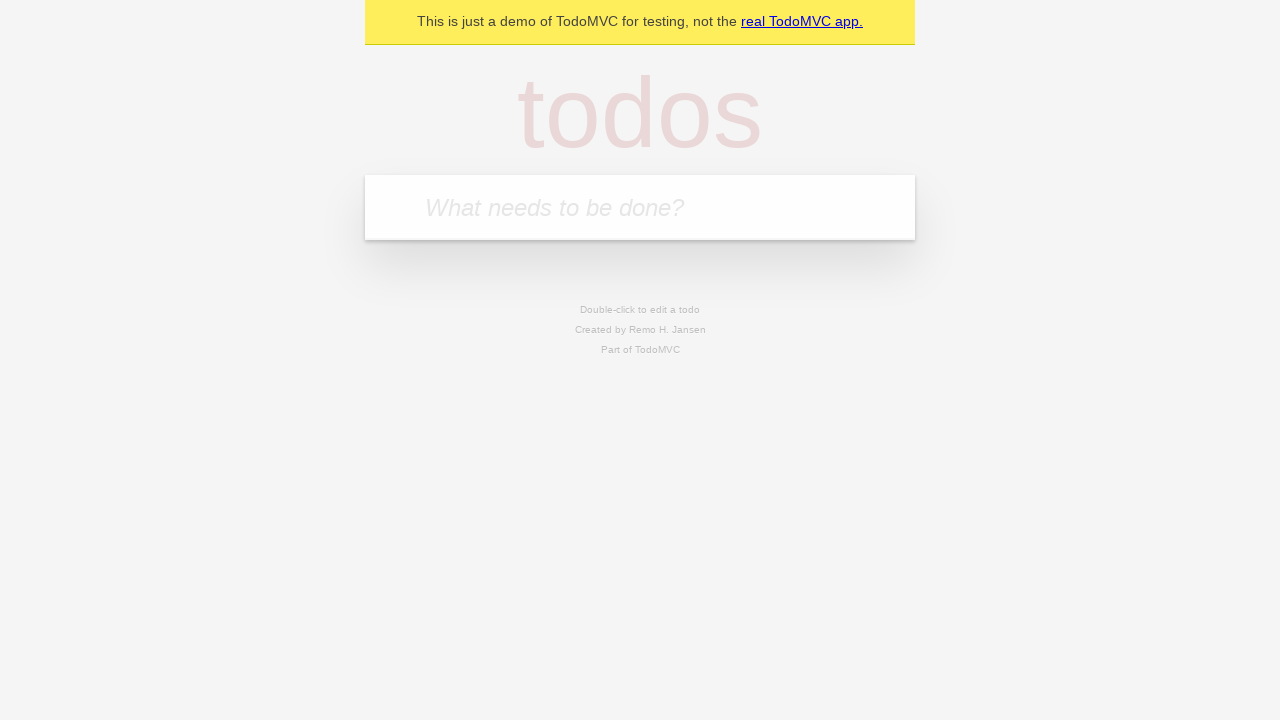

Filled new todo field with 'buy some cheese' on .new-todo
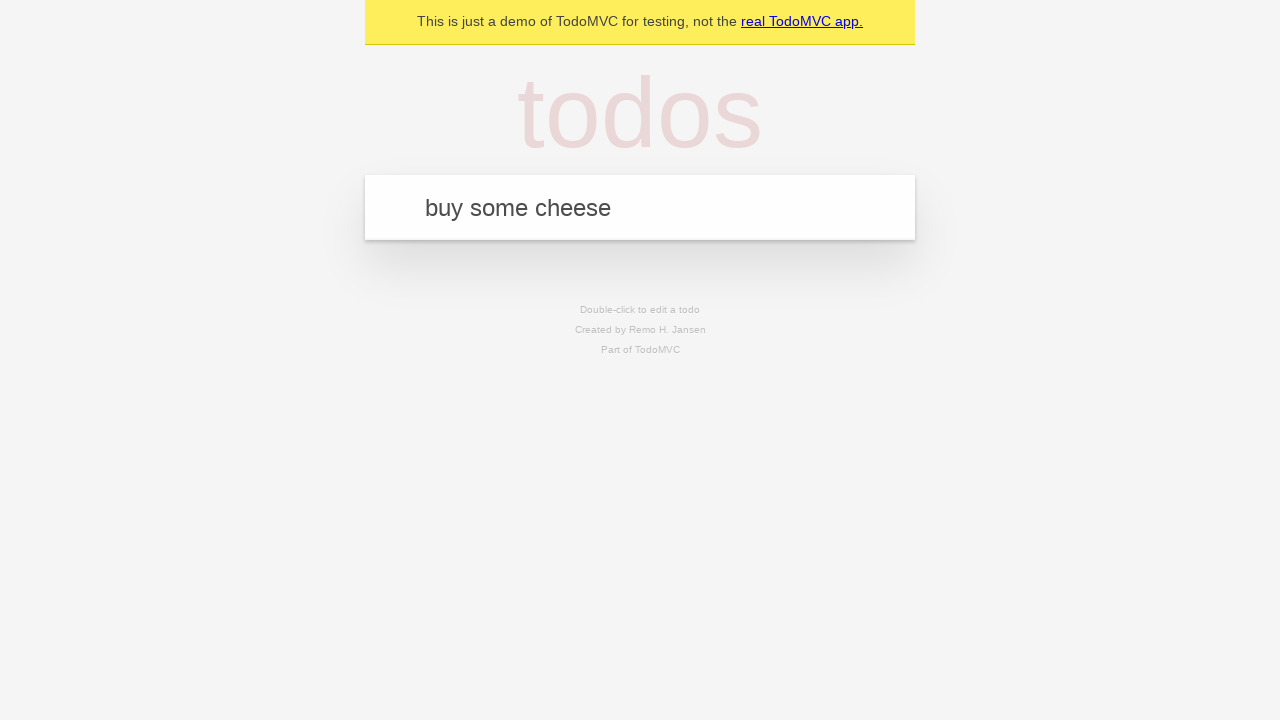

Pressed Enter to create first todo on .new-todo
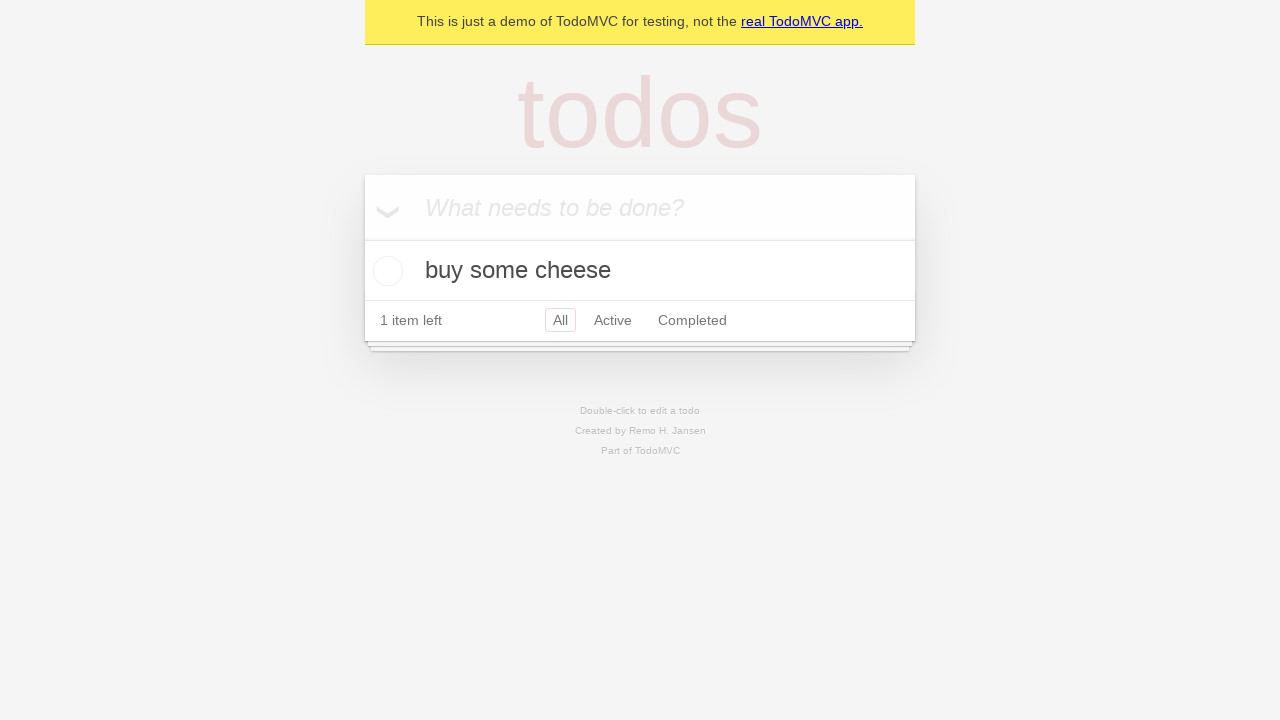

Filled new todo field with 'feed the cat' on .new-todo
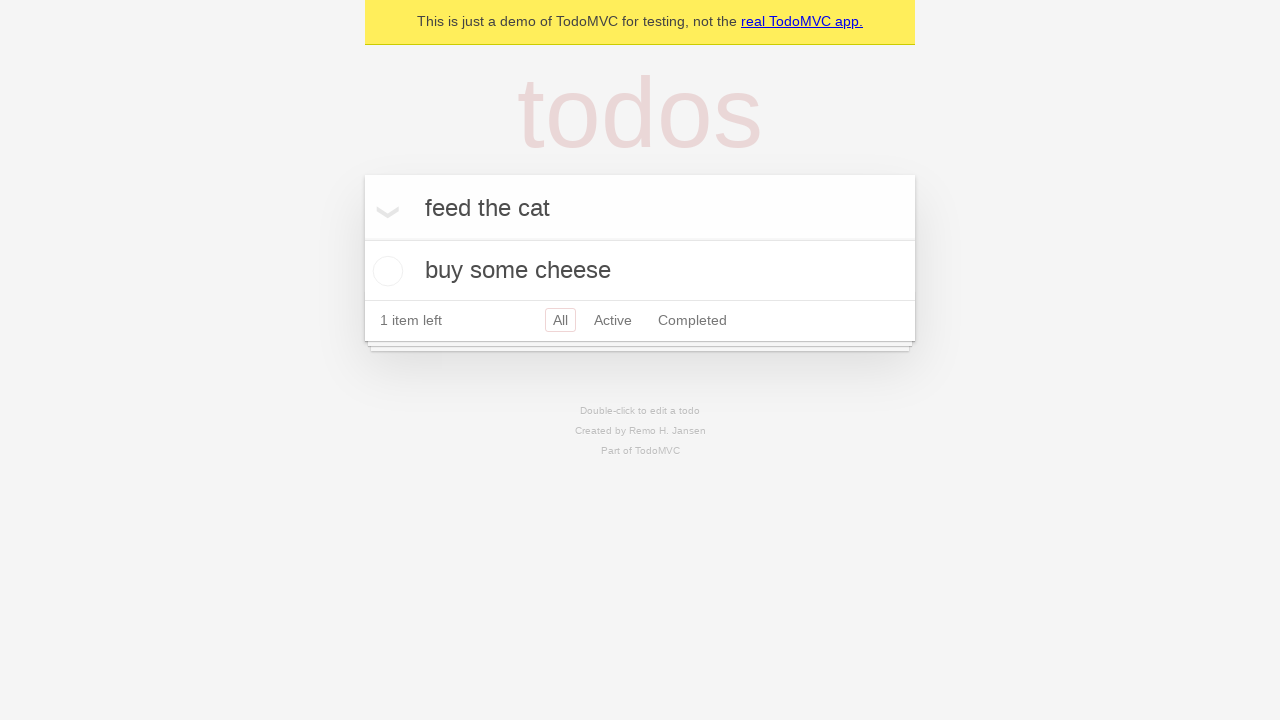

Pressed Enter to create second todo on .new-todo
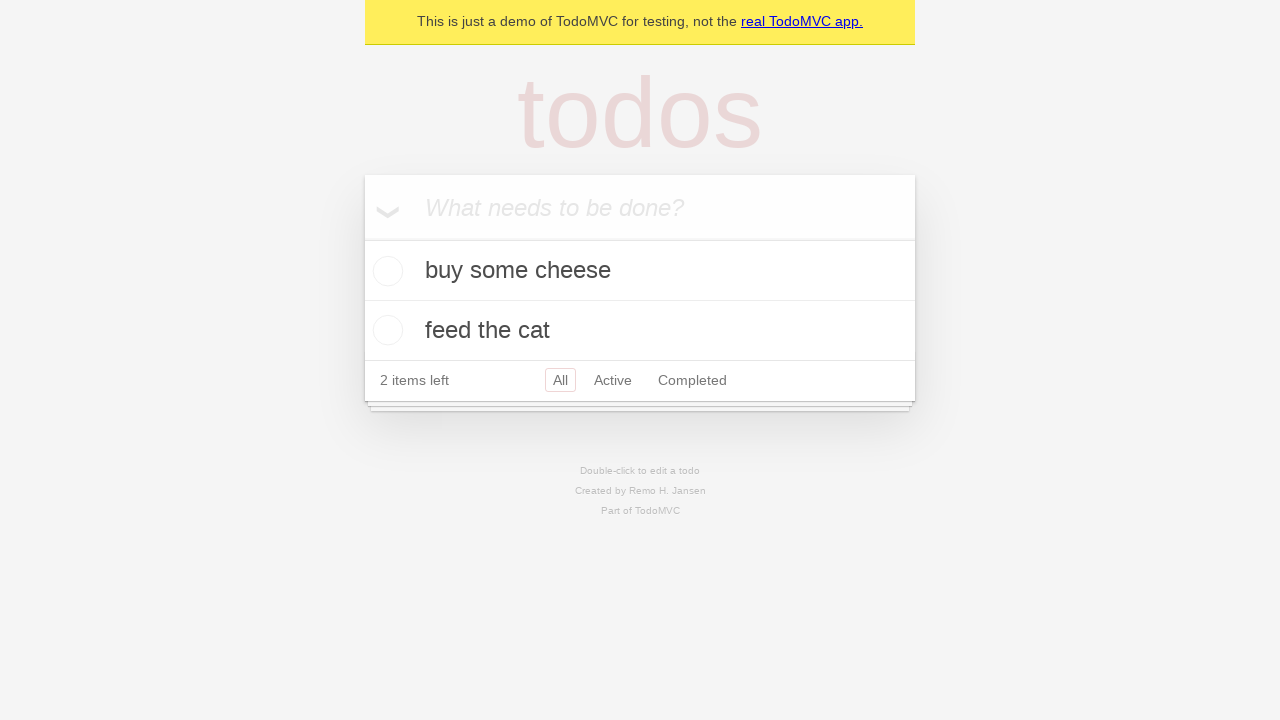

Filled new todo field with 'book a doctors appointment' on .new-todo
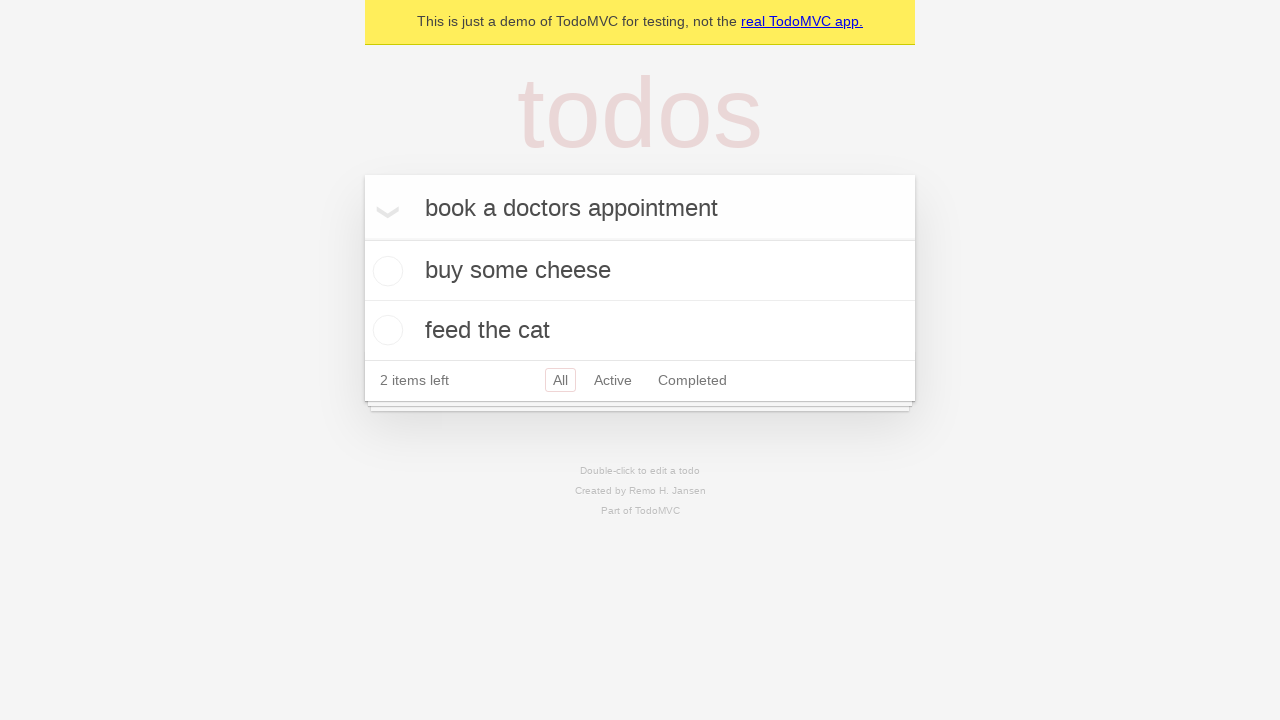

Pressed Enter to create third todo on .new-todo
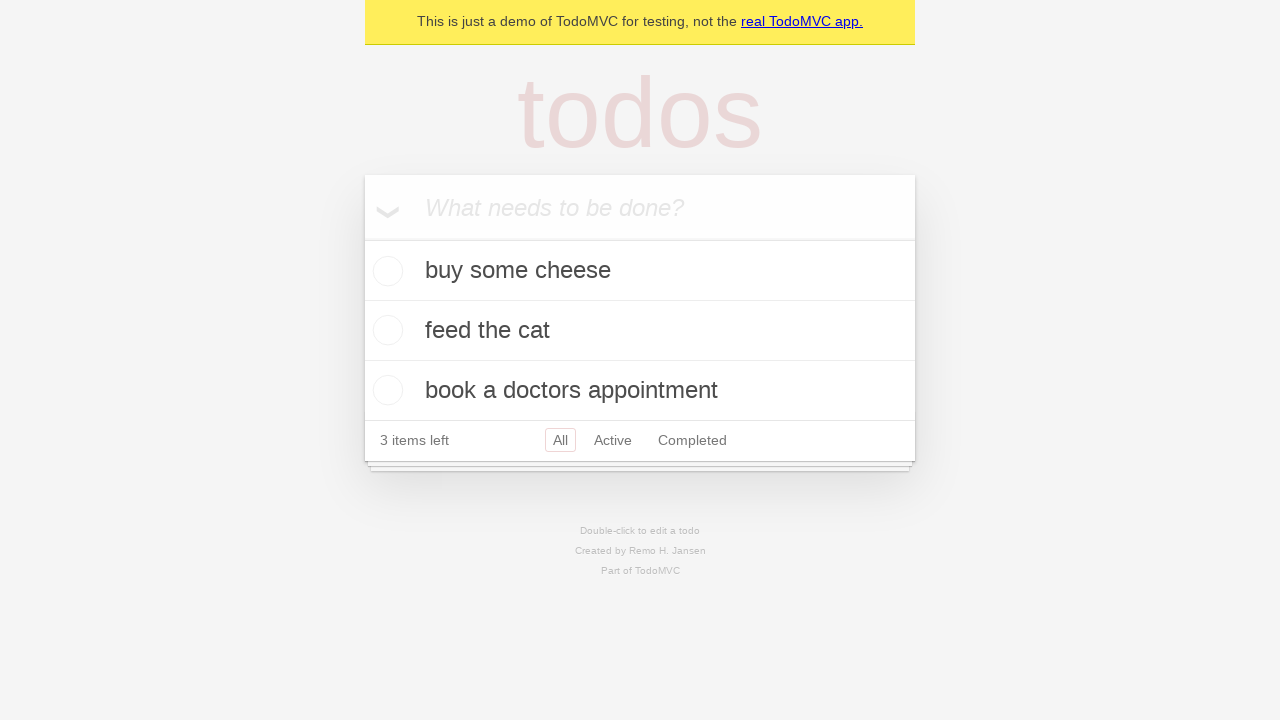

Double-clicked second todo to enter edit mode at (640, 331) on .todo-list li >> nth=1
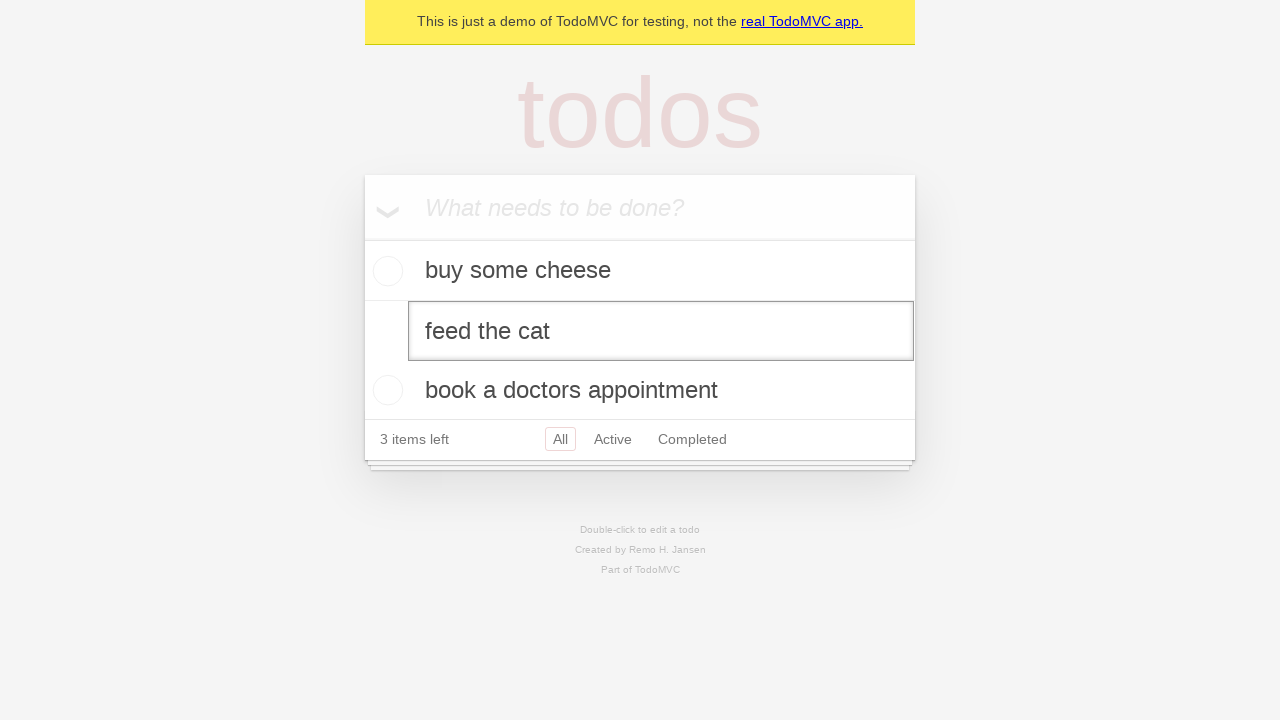

Filled edit field with 'buy some sausages' on .todo-list li >> nth=1 >> .edit
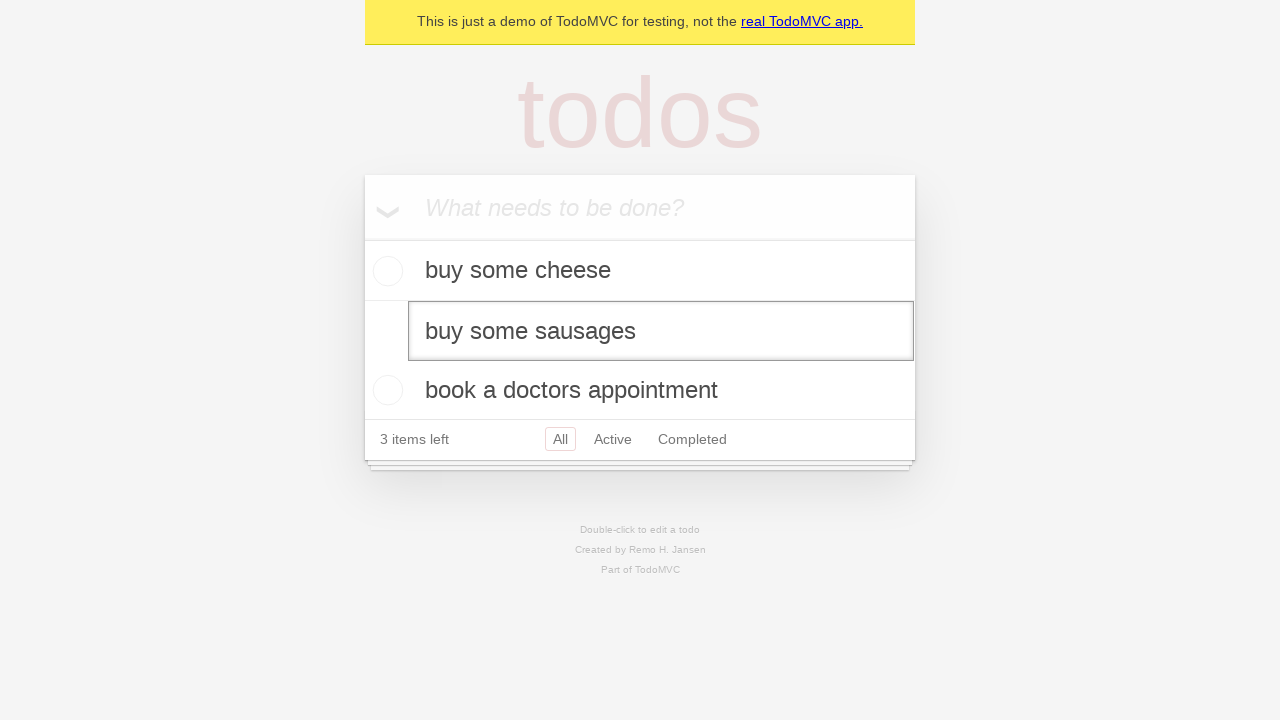

Triggered blur event on edit field to save changes
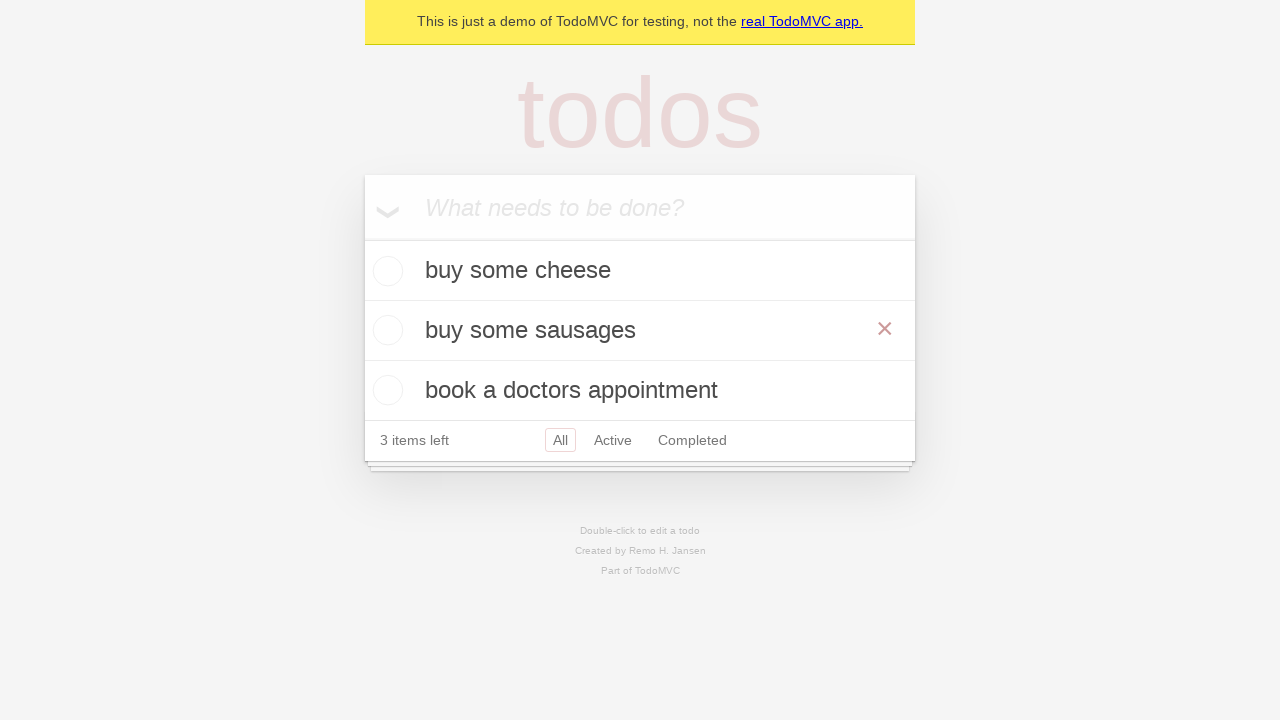

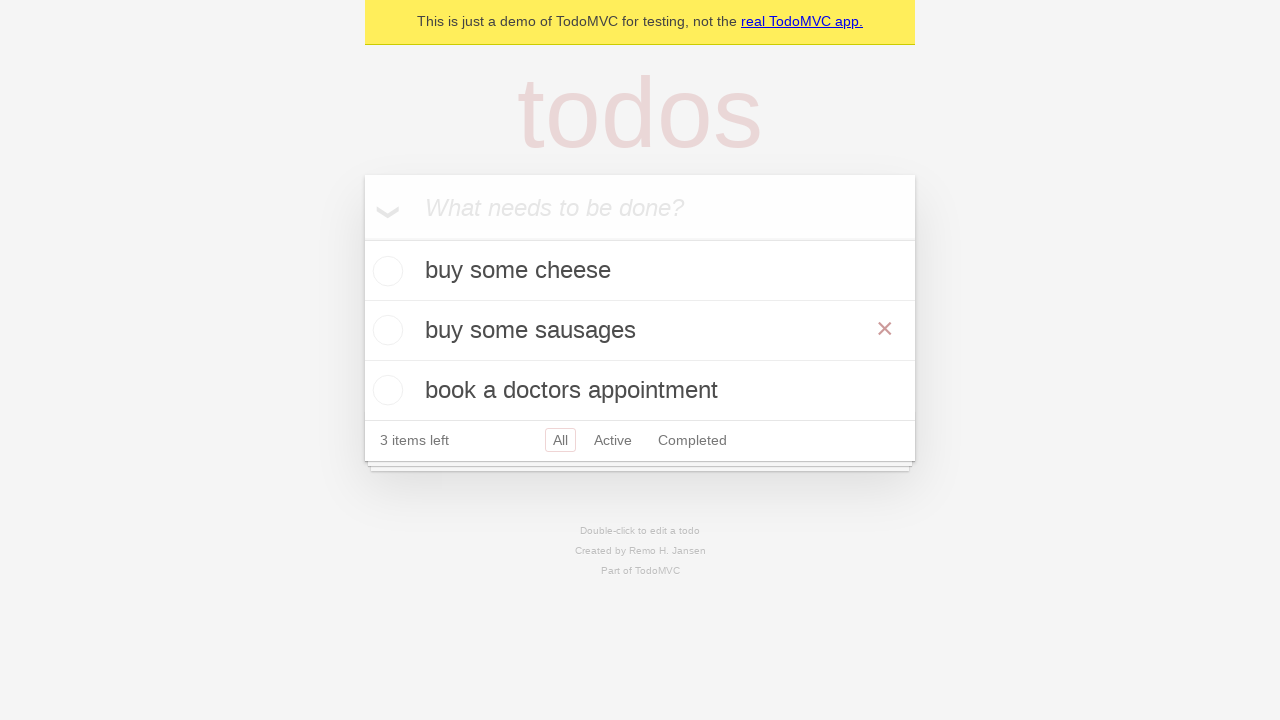